Tests that the complete all checkbox updates state when individual items are completed or cleared

Starting URL: https://demo.playwright.dev/todomvc

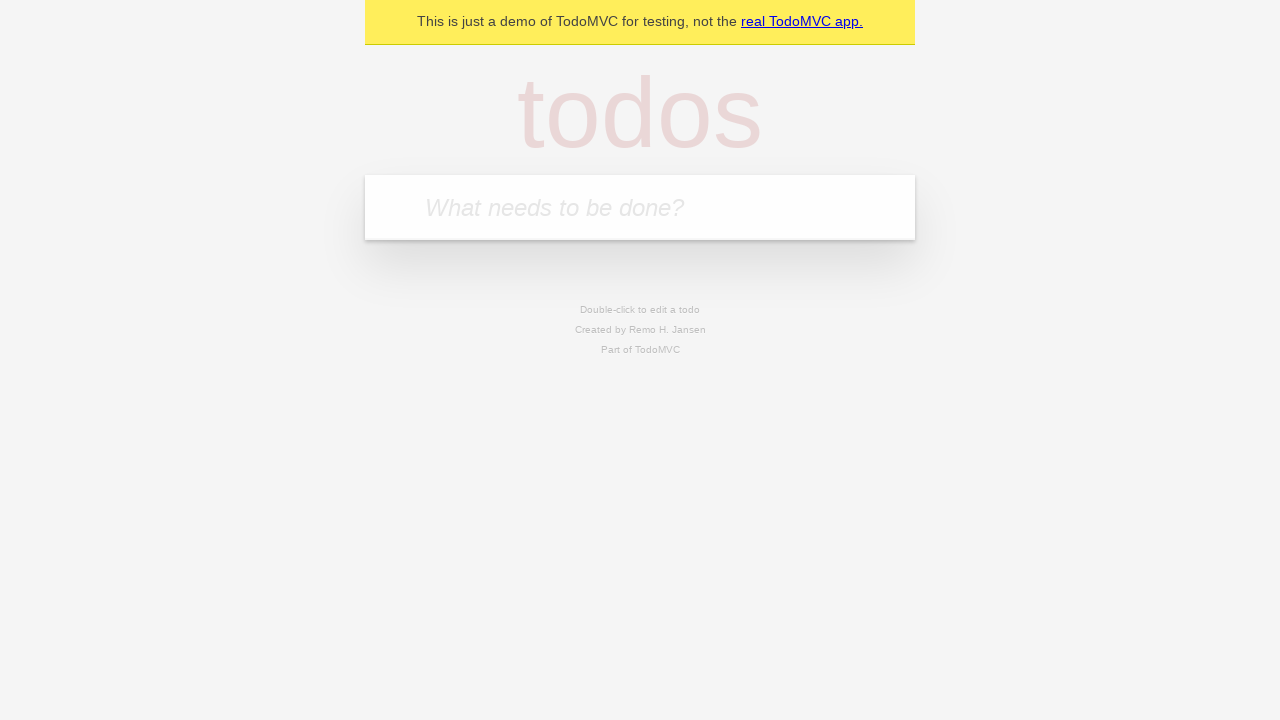

Located the 'What needs to be done?' input field
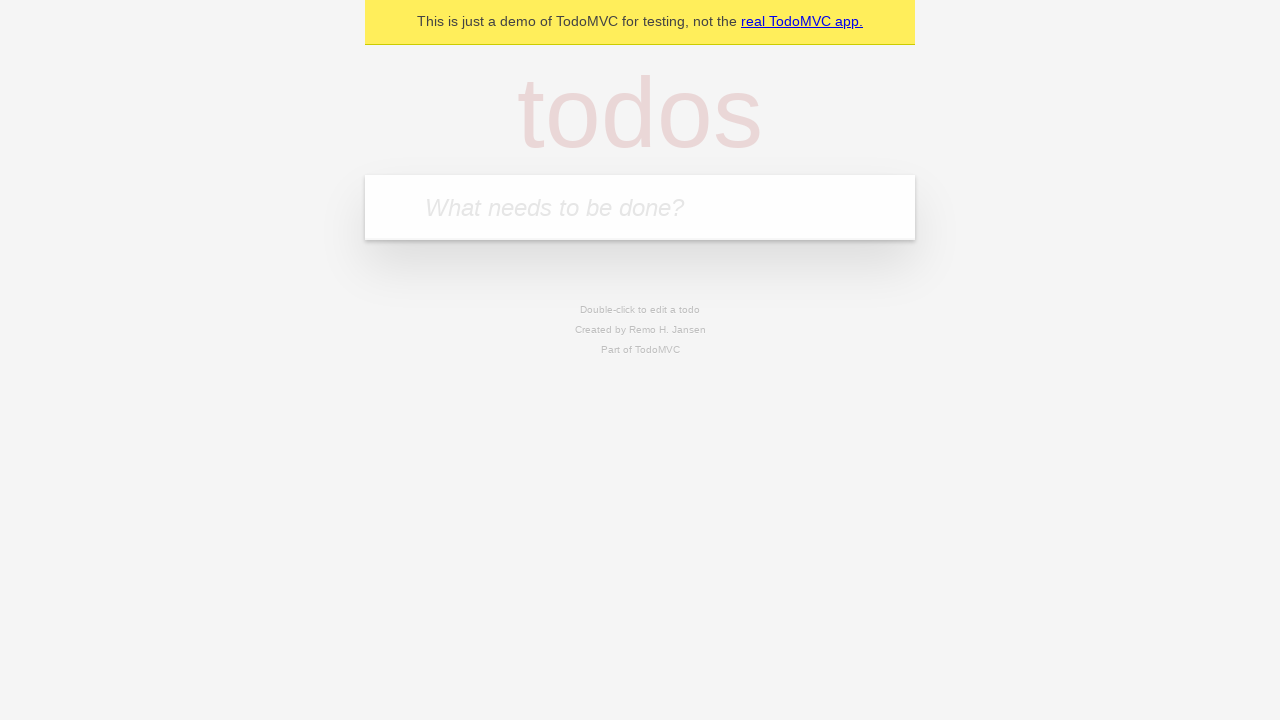

Filled todo input with 'buy some cheese' on internal:attr=[placeholder="What needs to be done?"i]
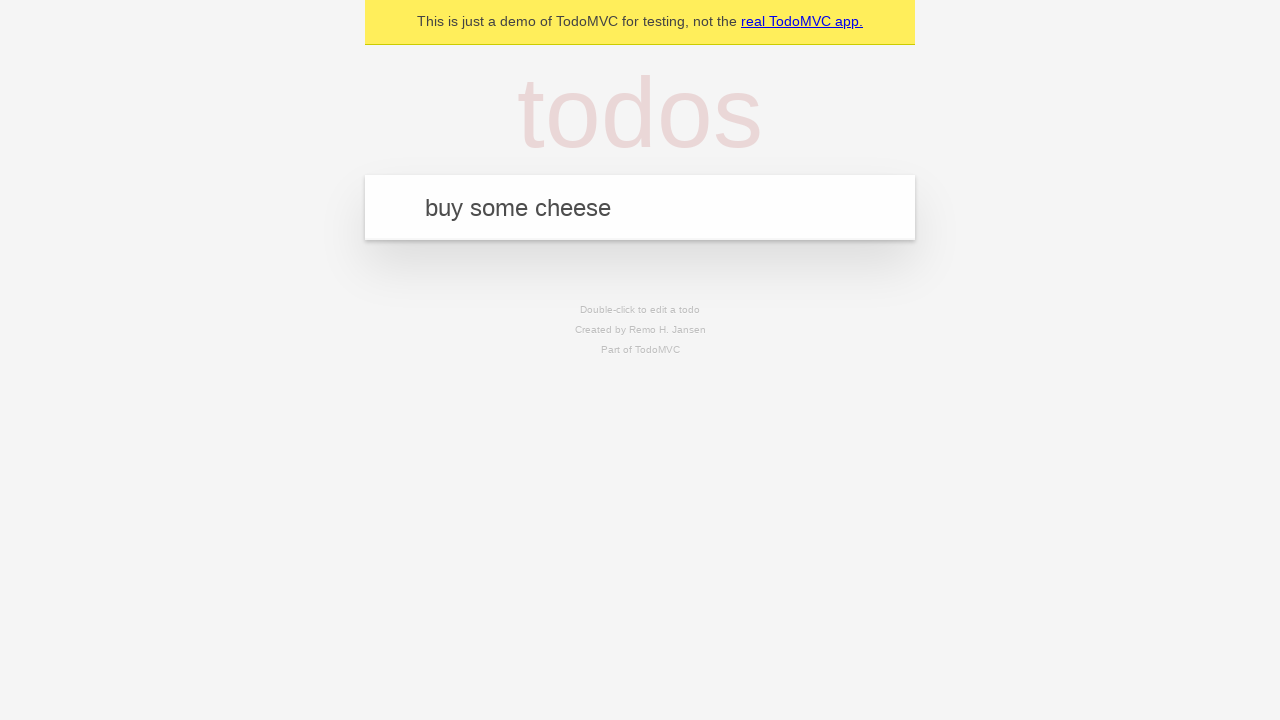

Pressed Enter to add 'buy some cheese' to the todo list on internal:attr=[placeholder="What needs to be done?"i]
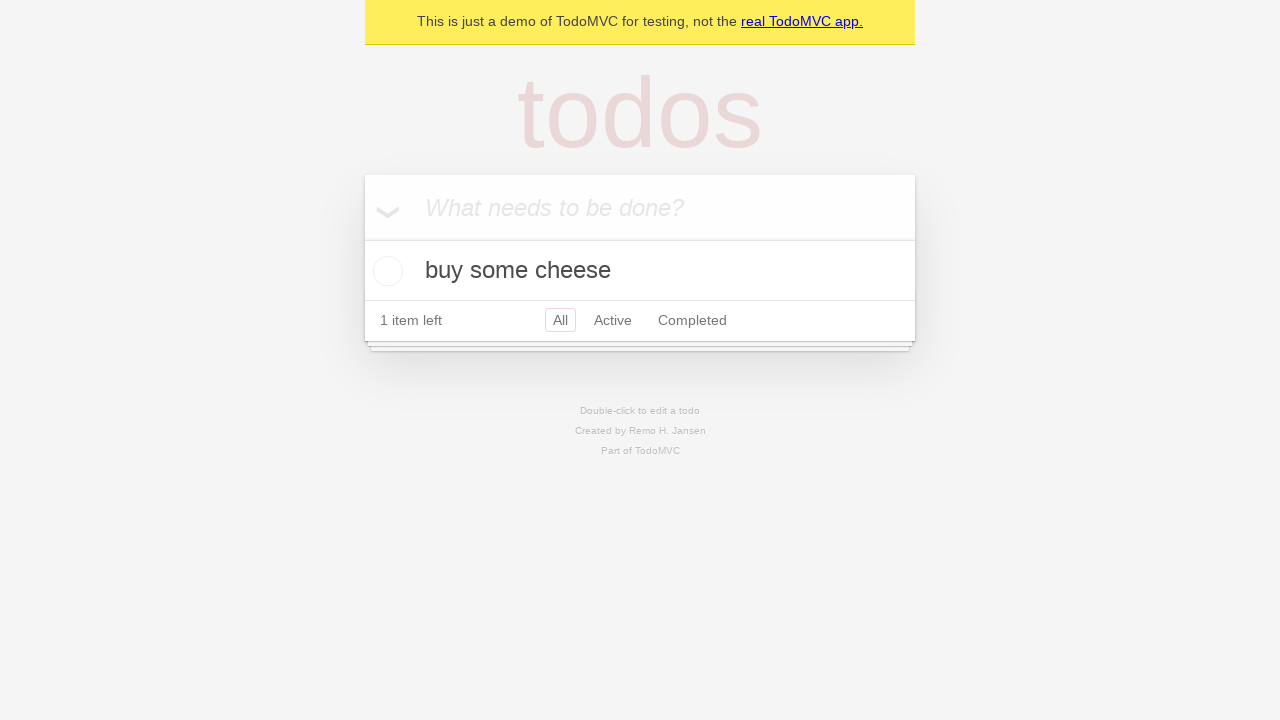

Filled todo input with 'feed the cat' on internal:attr=[placeholder="What needs to be done?"i]
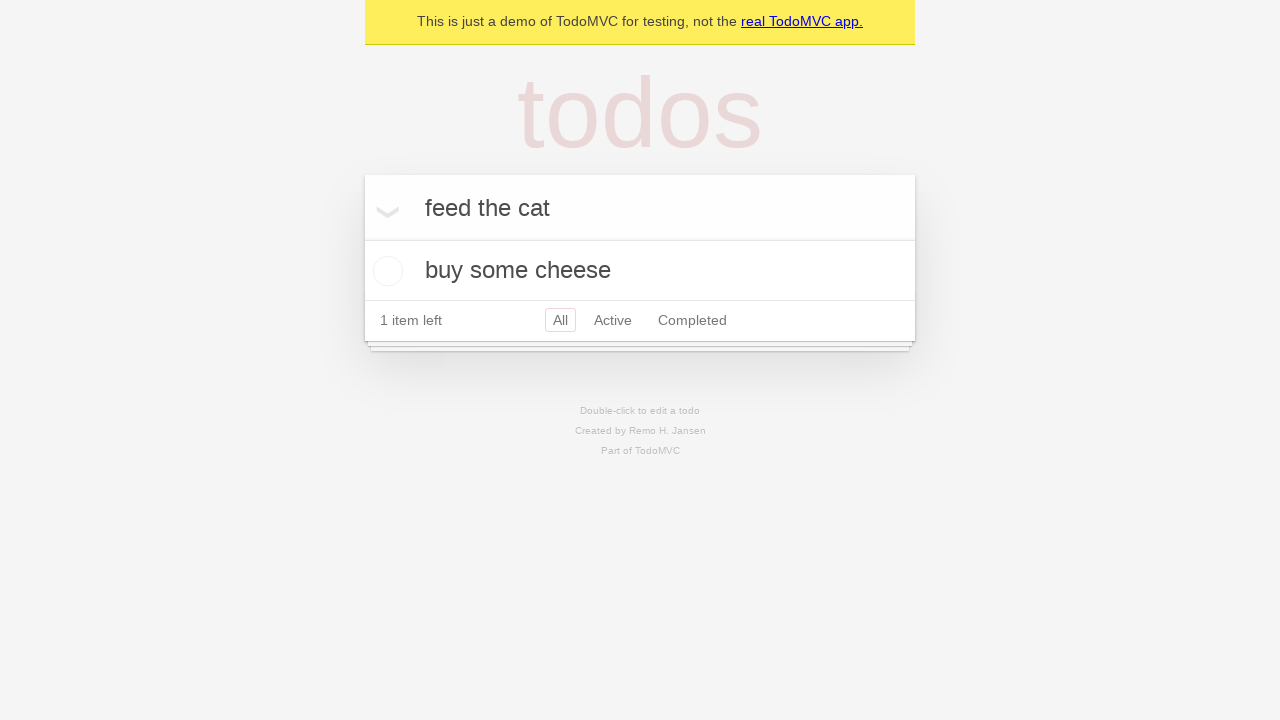

Pressed Enter to add 'feed the cat' to the todo list on internal:attr=[placeholder="What needs to be done?"i]
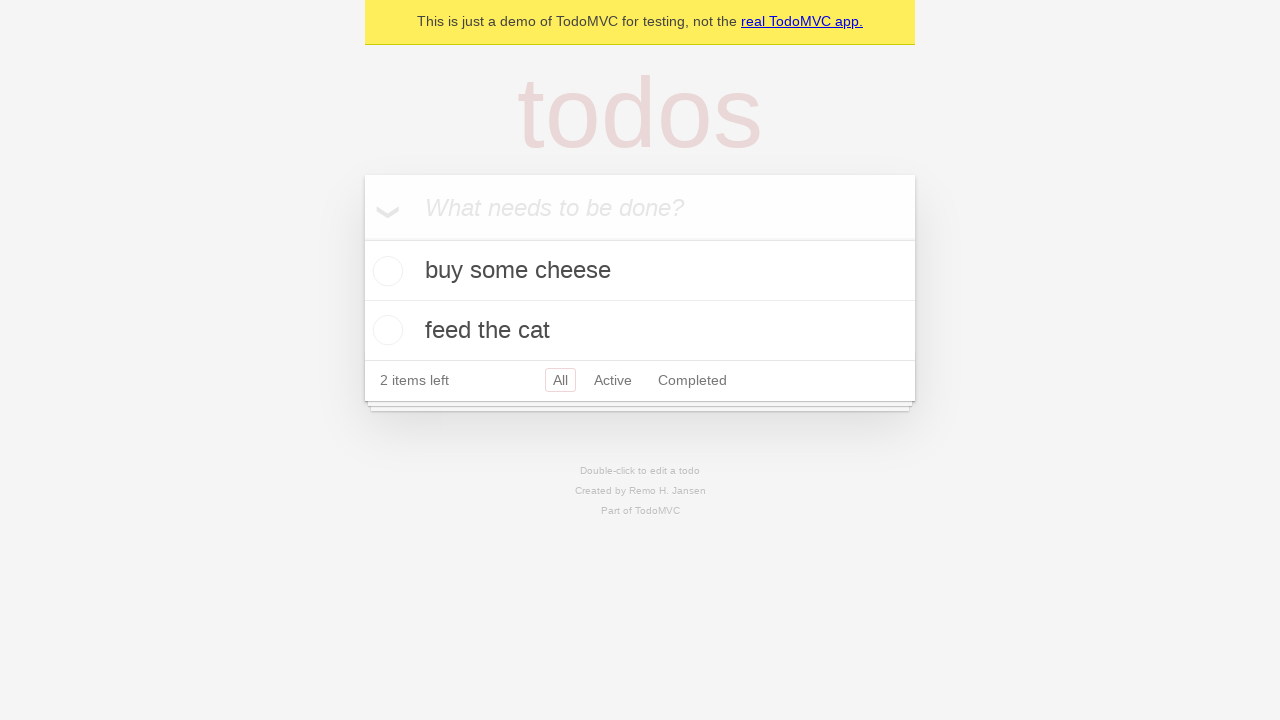

Filled todo input with 'book a doctors appointment' on internal:attr=[placeholder="What needs to be done?"i]
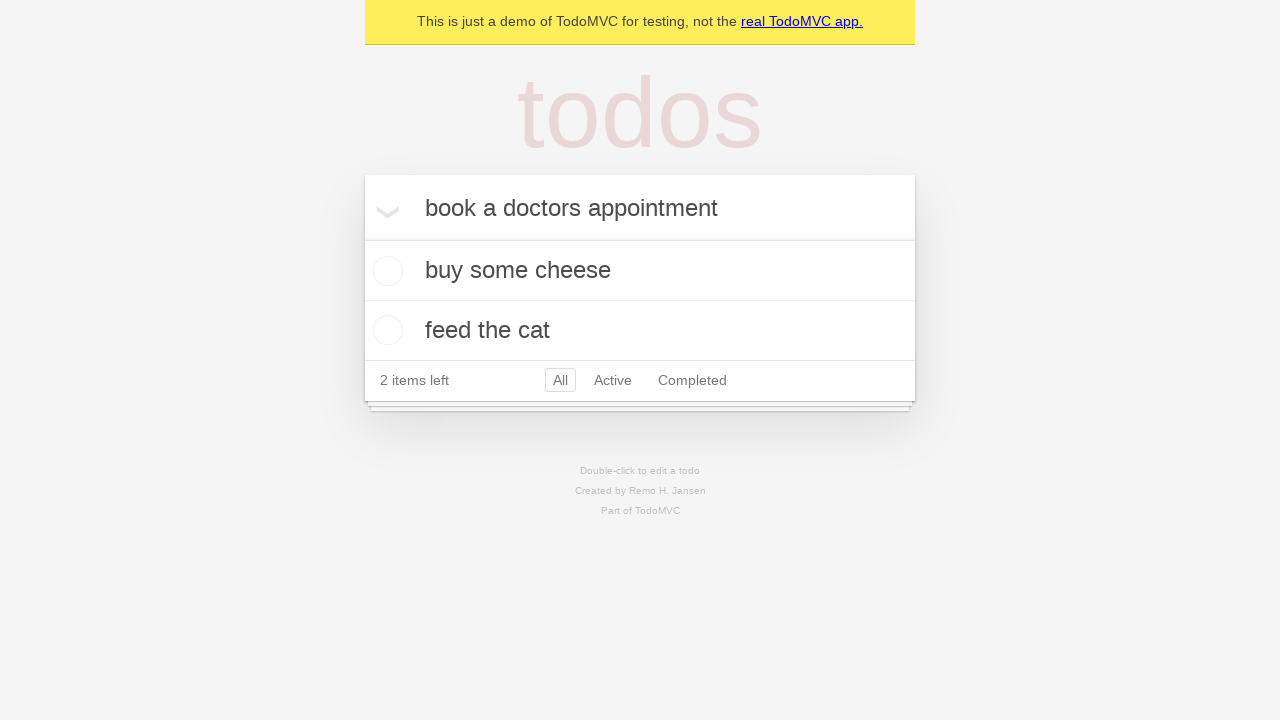

Pressed Enter to add 'book a doctors appointment' to the todo list on internal:attr=[placeholder="What needs to be done?"i]
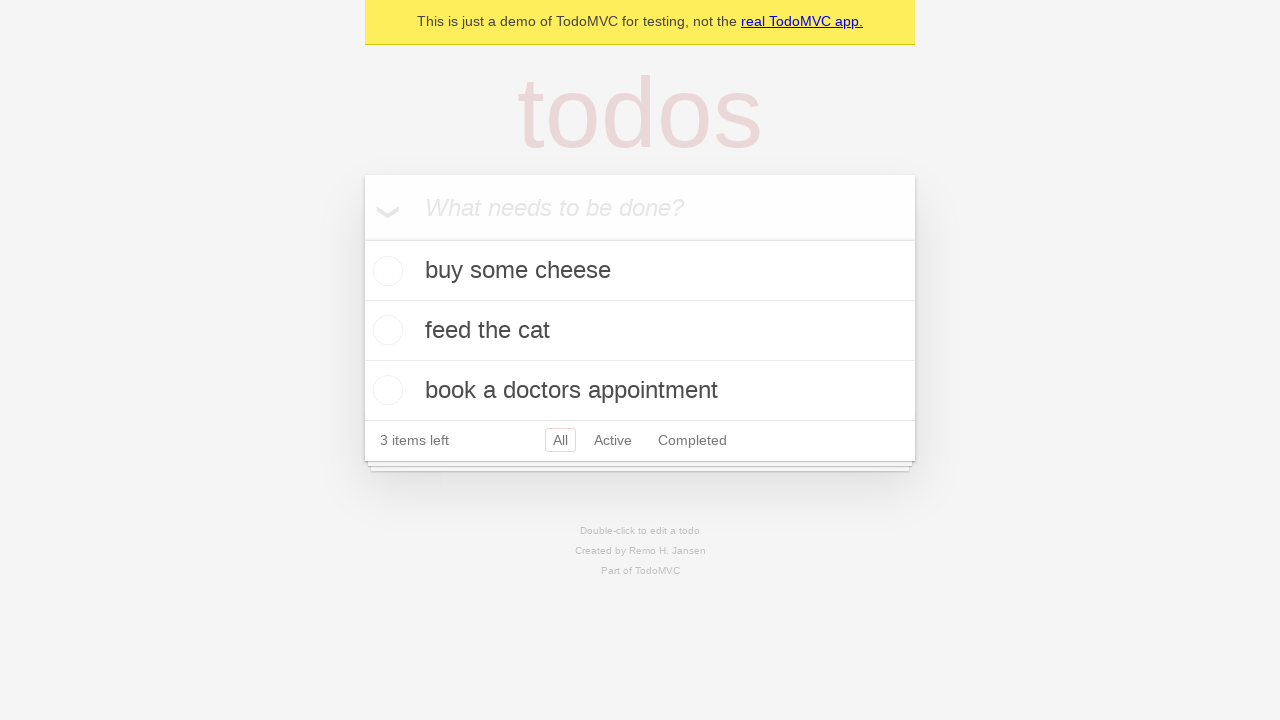

Filled todo input with 'test1' on internal:attr=[placeholder="What needs to be done?"i]
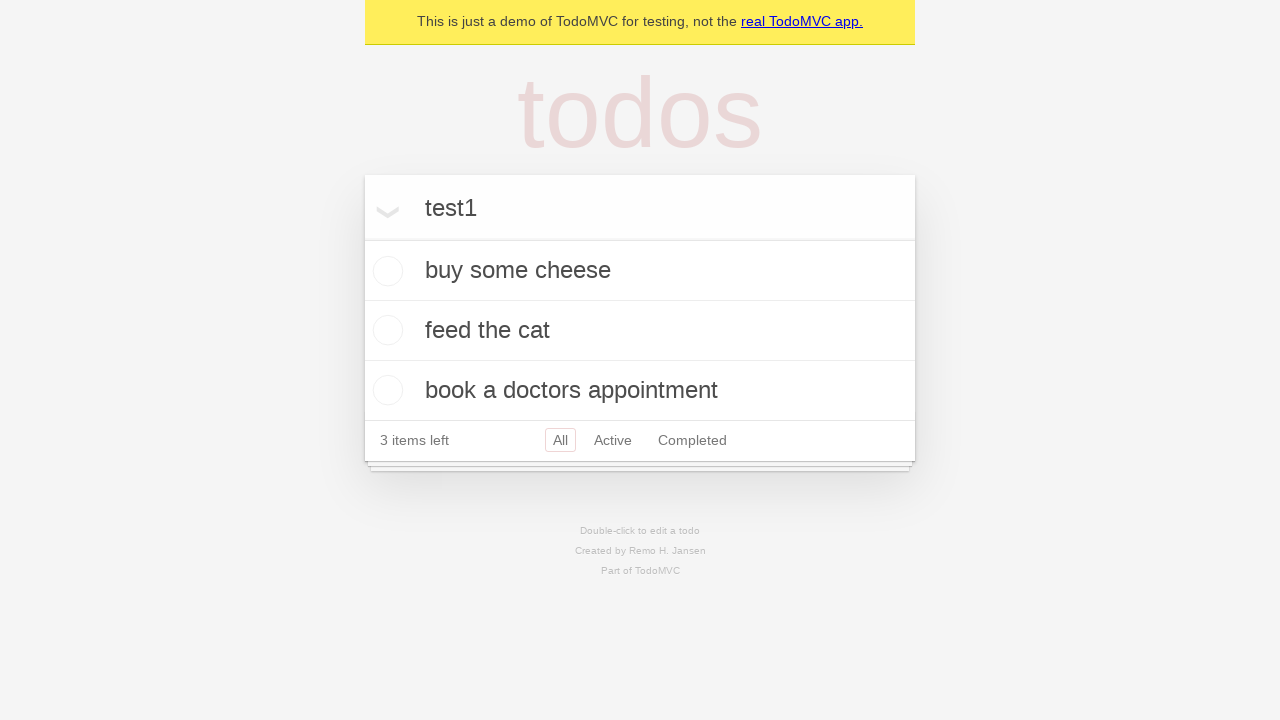

Pressed Enter to add 'test1' to the todo list on internal:attr=[placeholder="What needs to be done?"i]
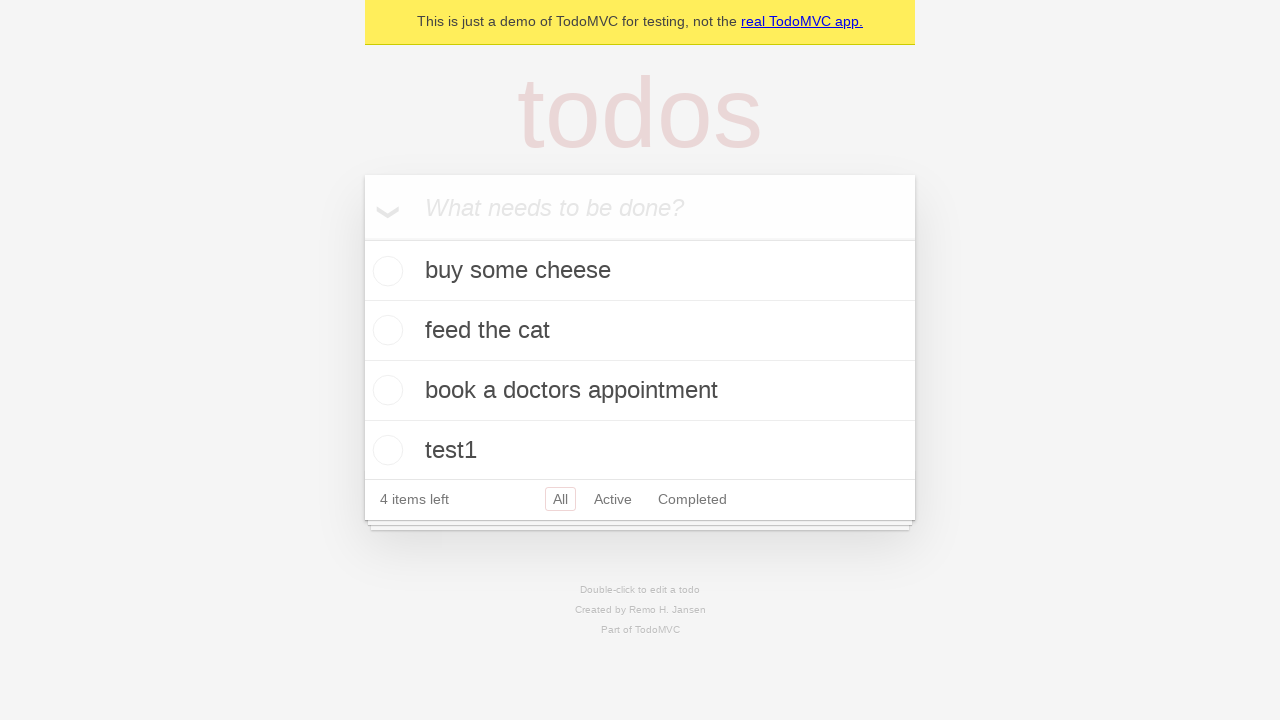

Filled todo input with 'test2' on internal:attr=[placeholder="What needs to be done?"i]
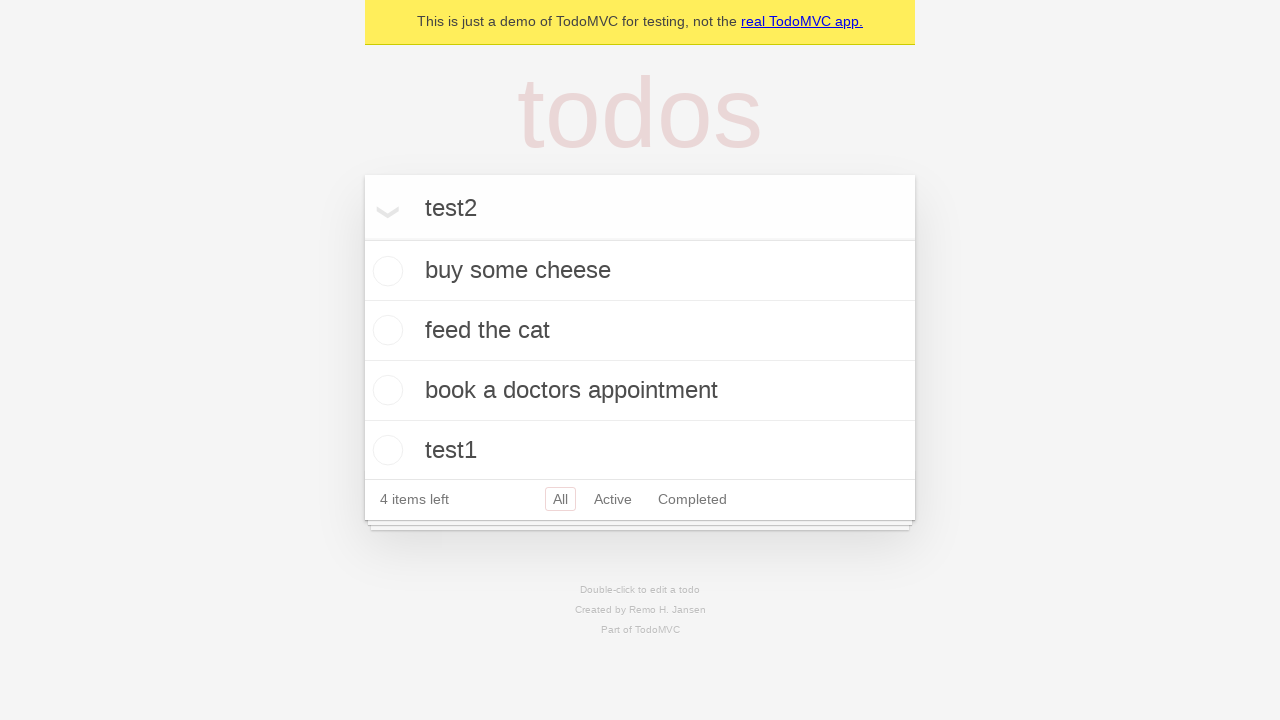

Pressed Enter to add 'test2' to the todo list on internal:attr=[placeholder="What needs to be done?"i]
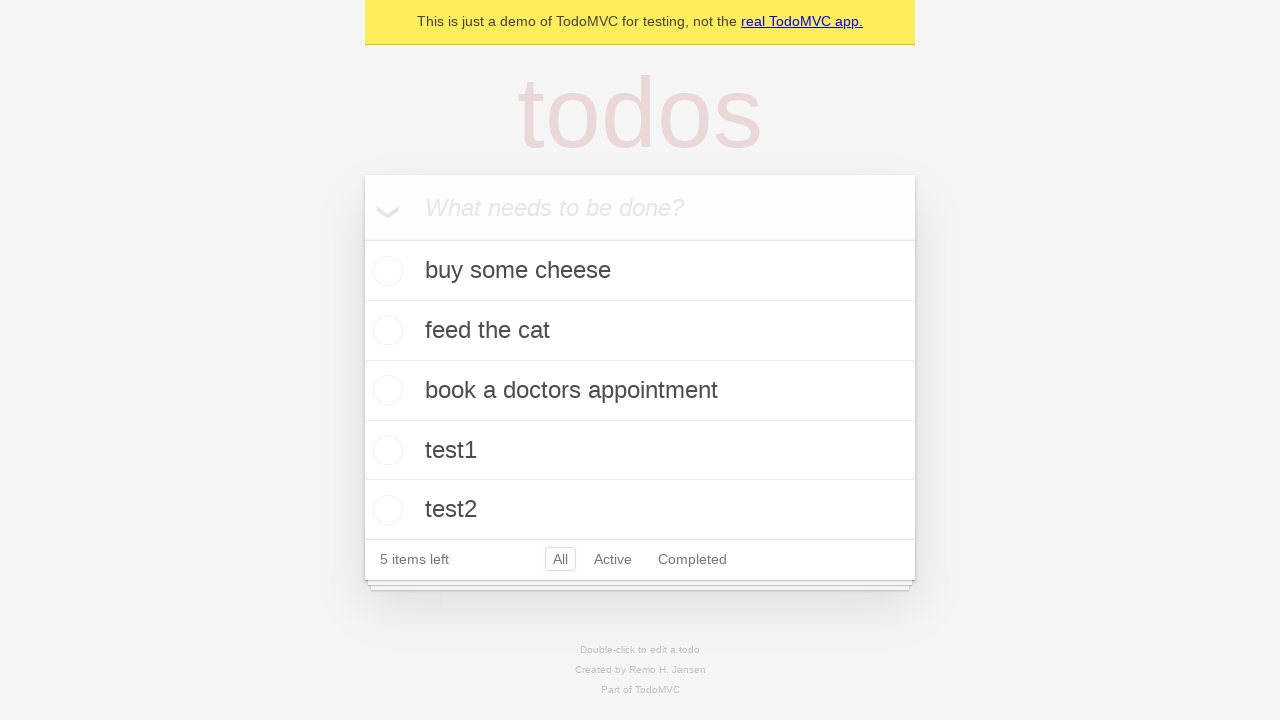

Located the 'Mark all as complete' checkbox
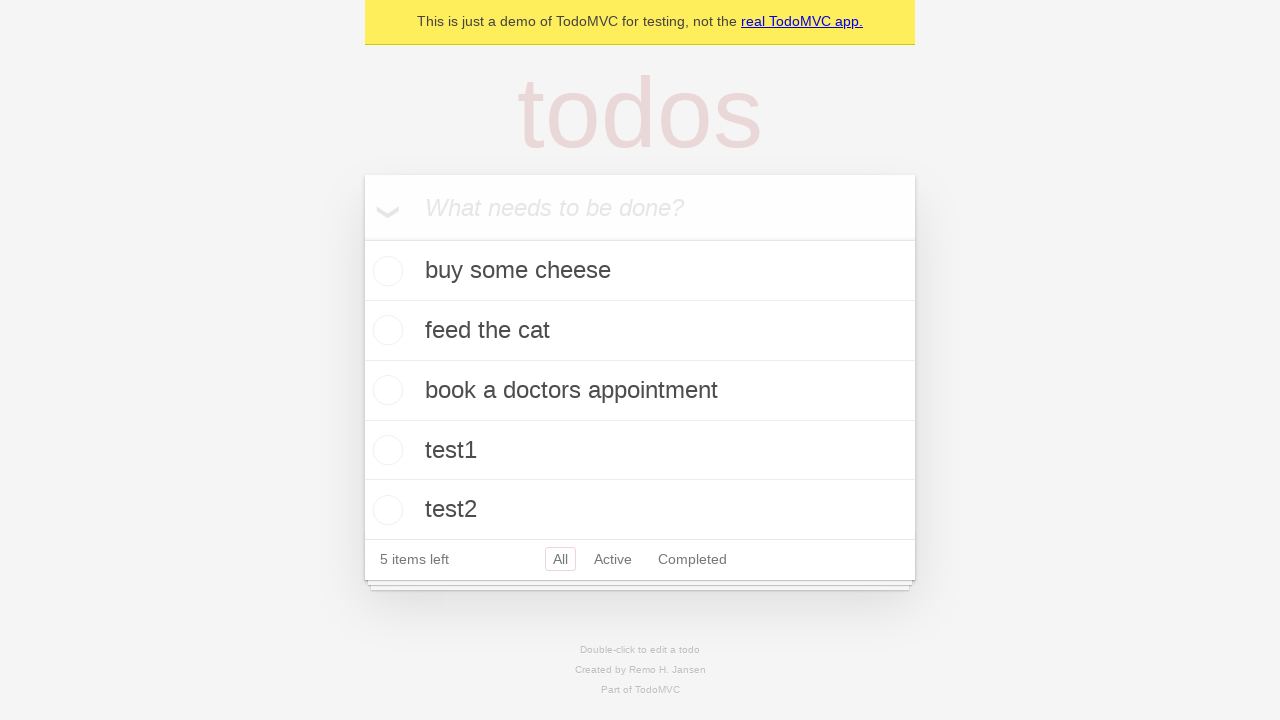

Checked the 'Mark all as complete' checkbox to complete all todos at (362, 238) on internal:label="Mark all as complete"i
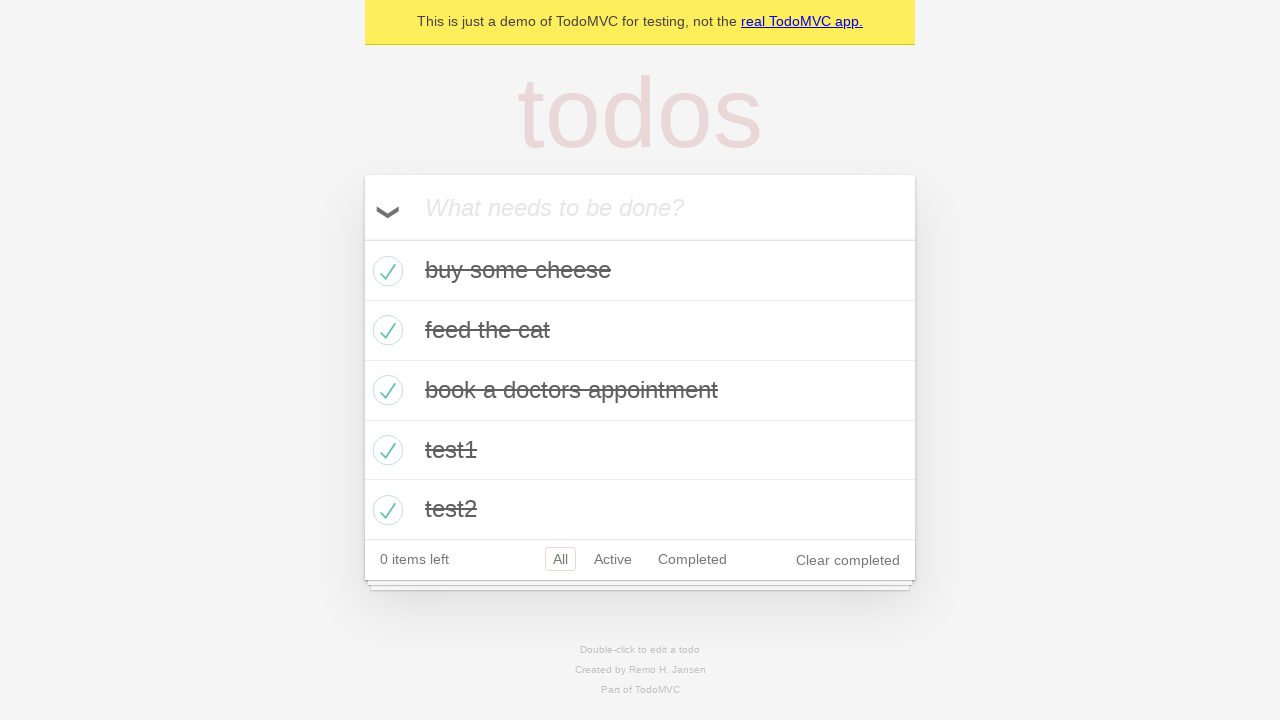

Located the first todo item
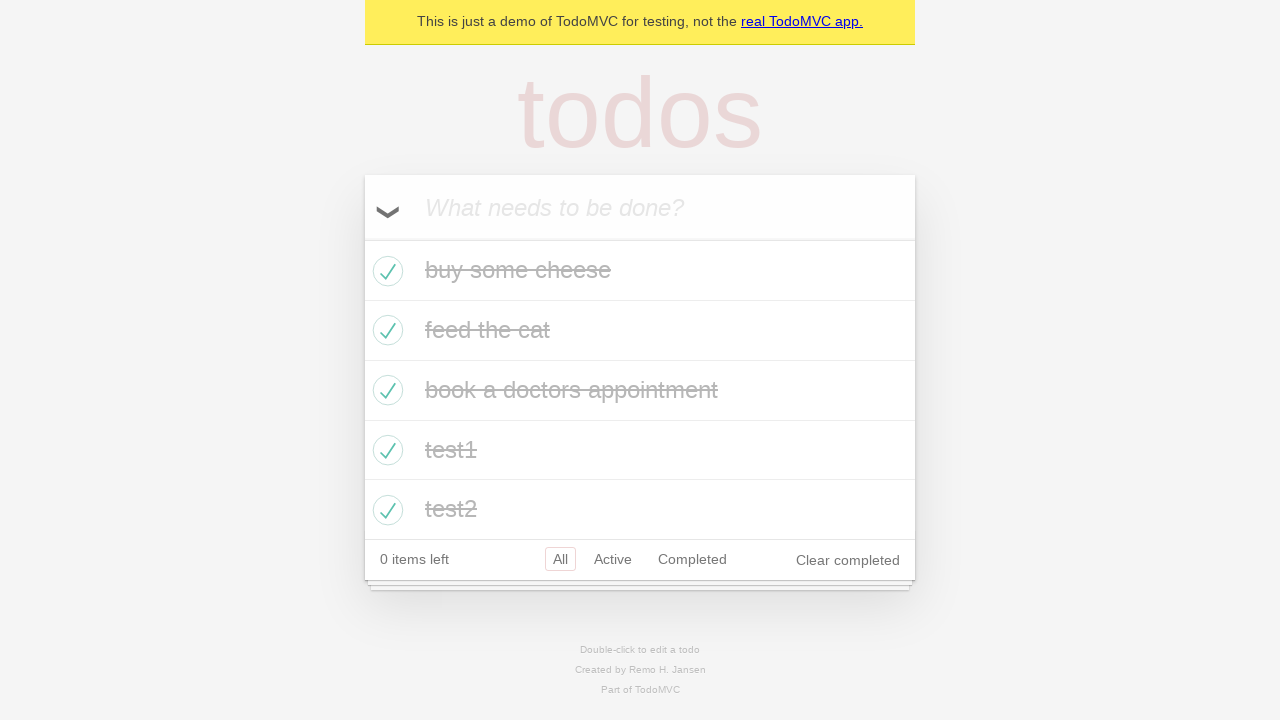

Unchecked the first todo item's checkbox at (385, 271) on internal:testid=[data-testid="todo-item"s] >> nth=0 >> internal:role=checkbox
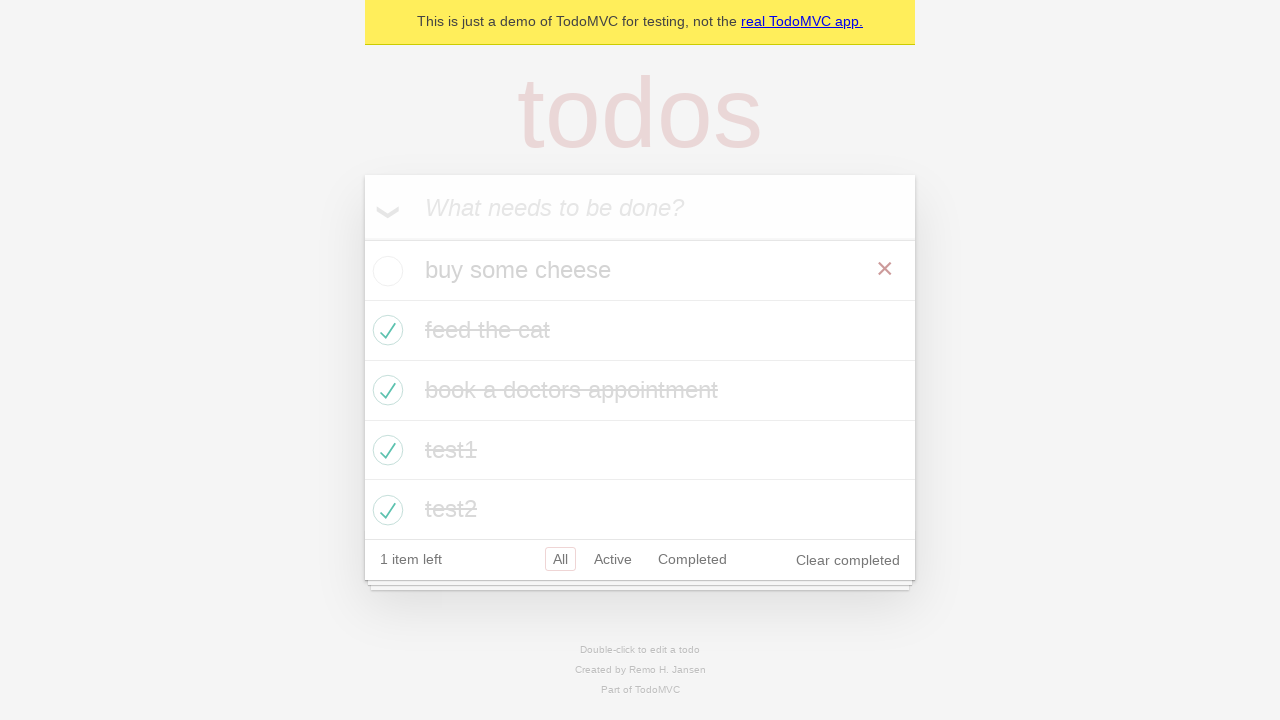

Checked the first todo item's checkbox again at (385, 271) on internal:testid=[data-testid="todo-item"s] >> nth=0 >> internal:role=checkbox
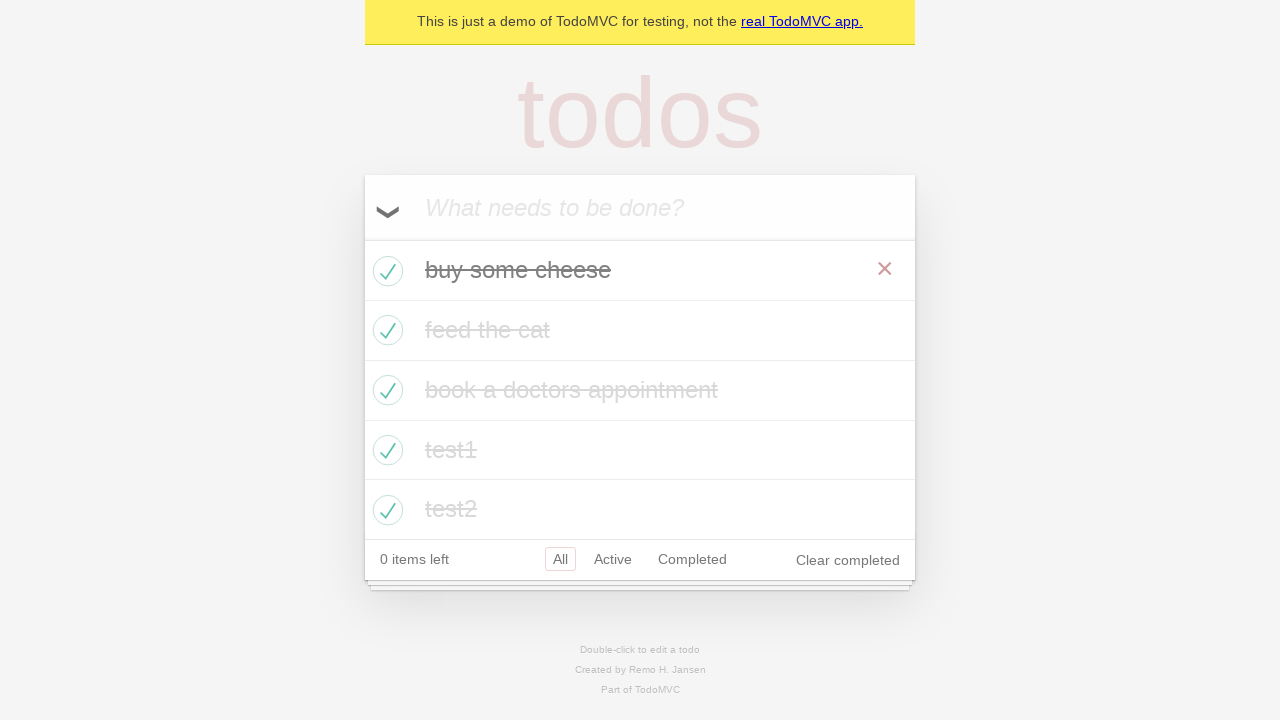

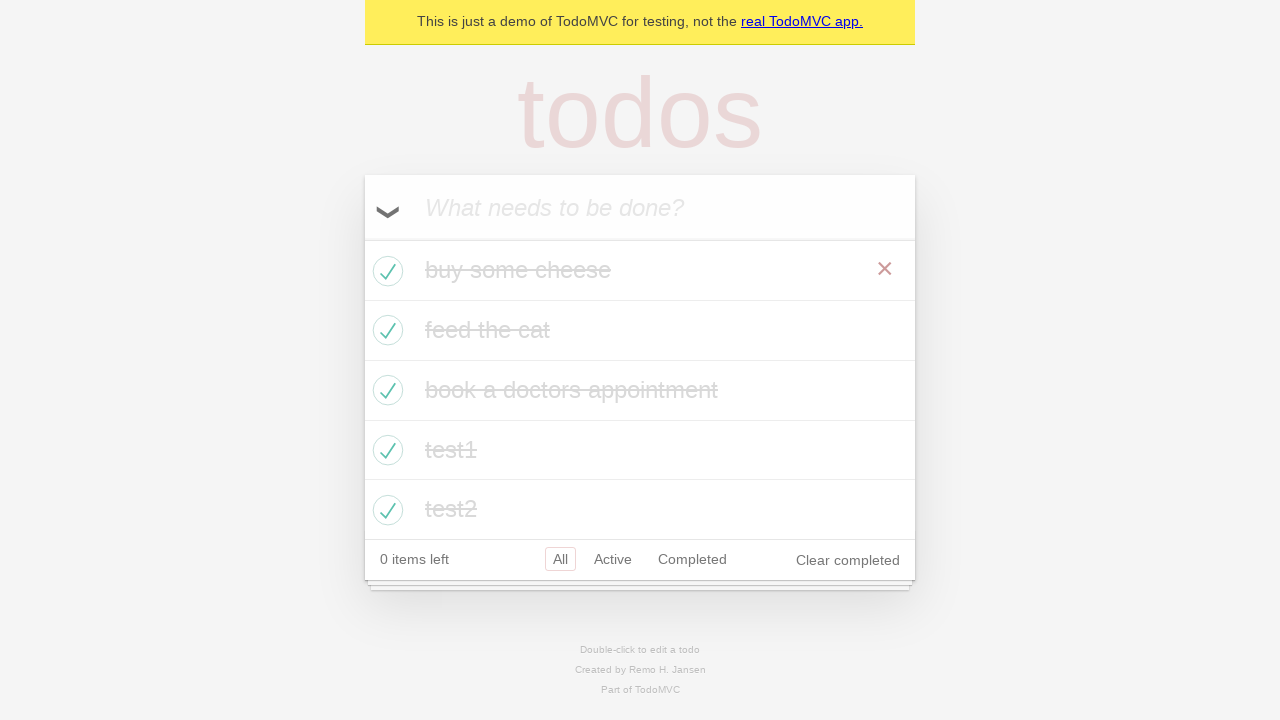